Tests dynamic controls functionality by clicking on Dynamic Controls link, enabling an input field, entering text, and verifying the text was entered successfully

Starting URL: https://the-internet.herokuapp.com/

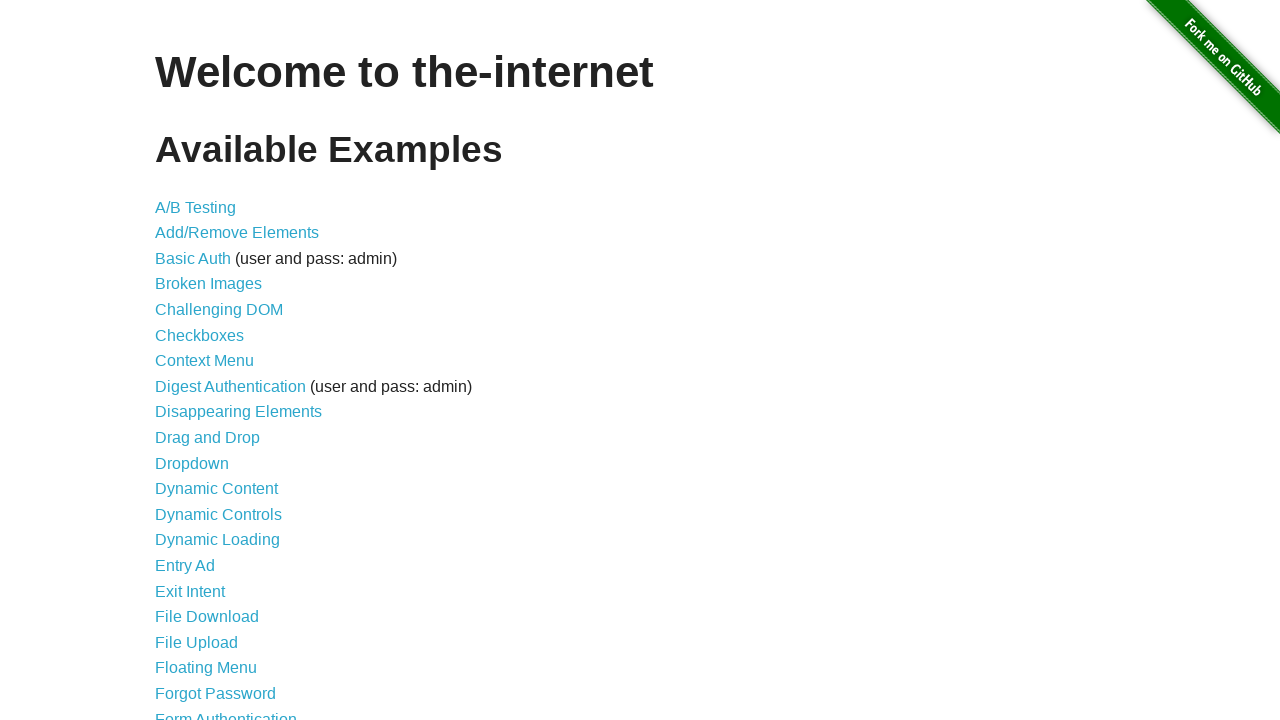

Navigated to the-internet.herokuapp.com home page
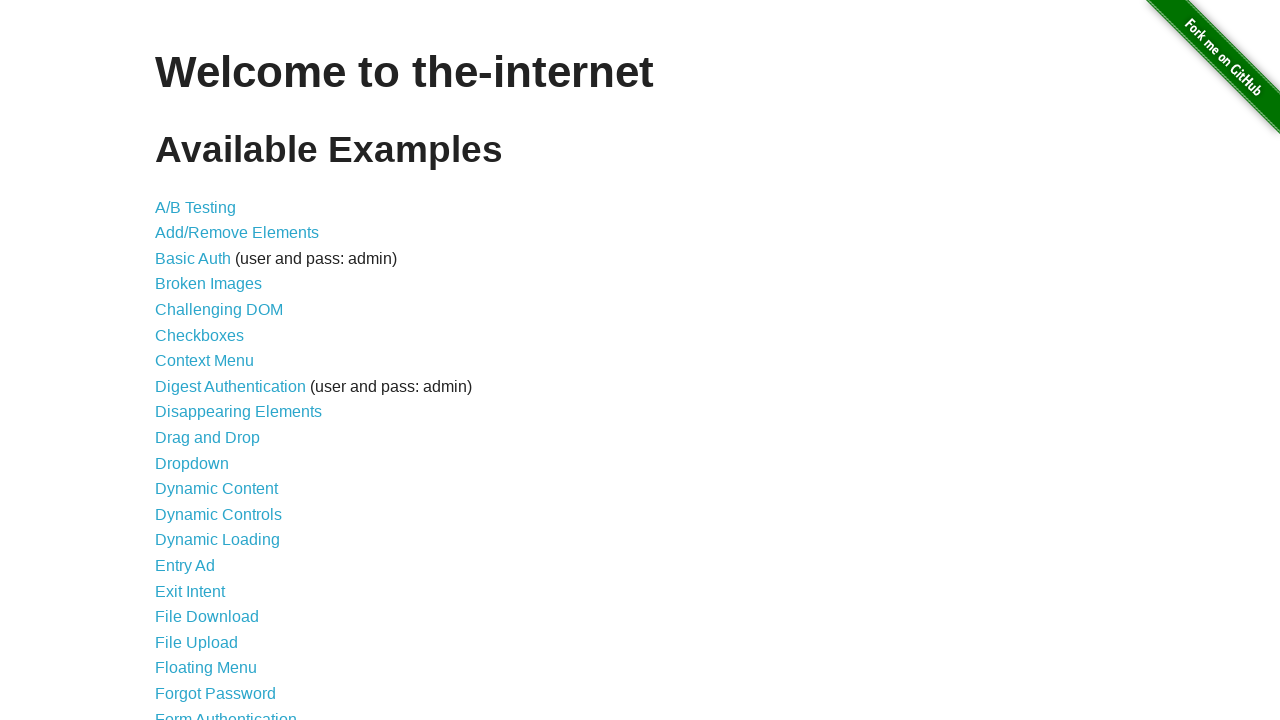

Clicked on Dynamic Controls link at (218, 514) on xpath=//a[text()='Dynamic Controls']
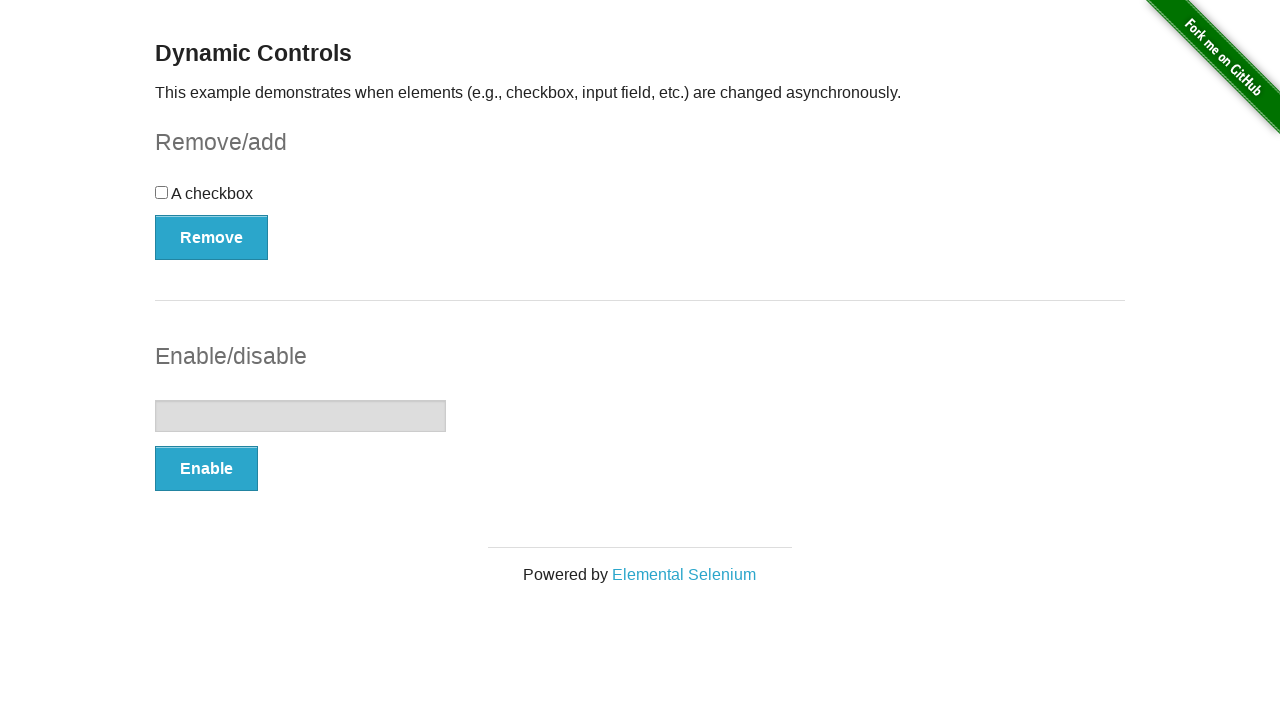

Clicked Enable button to enable input field at (206, 469) on xpath=//button[text()='Enable']
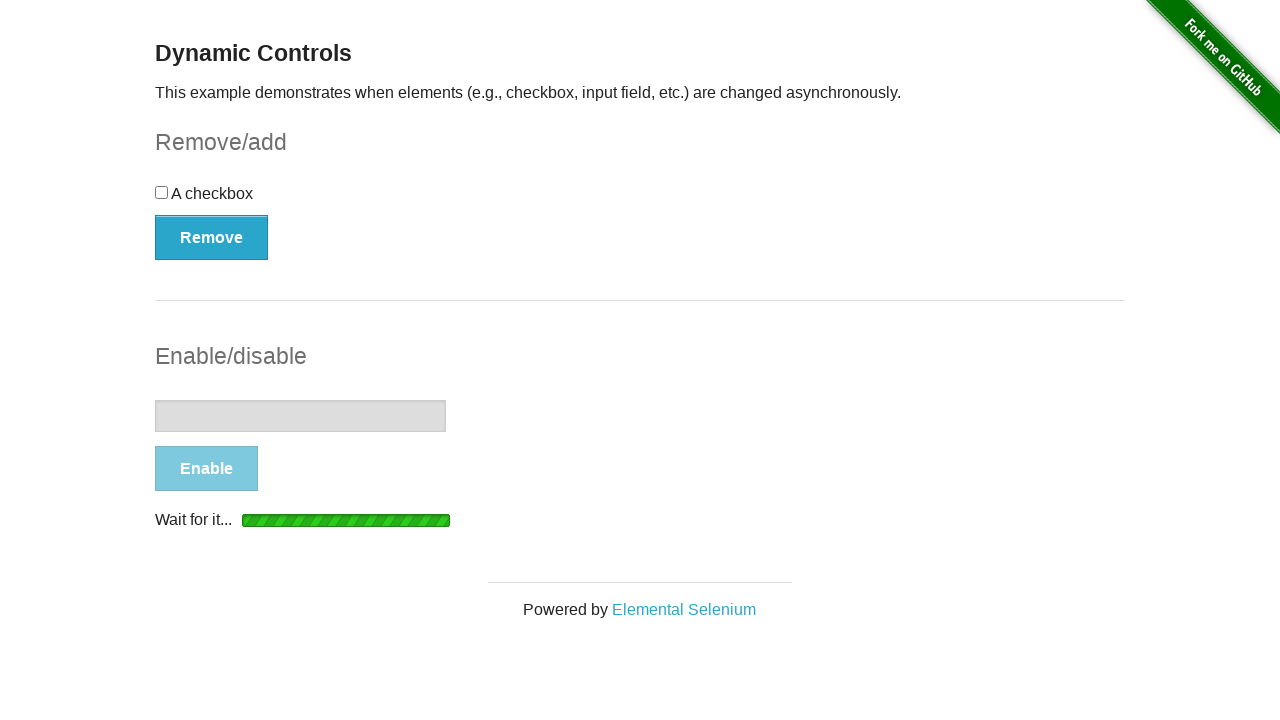

Success message appeared after enabling input field
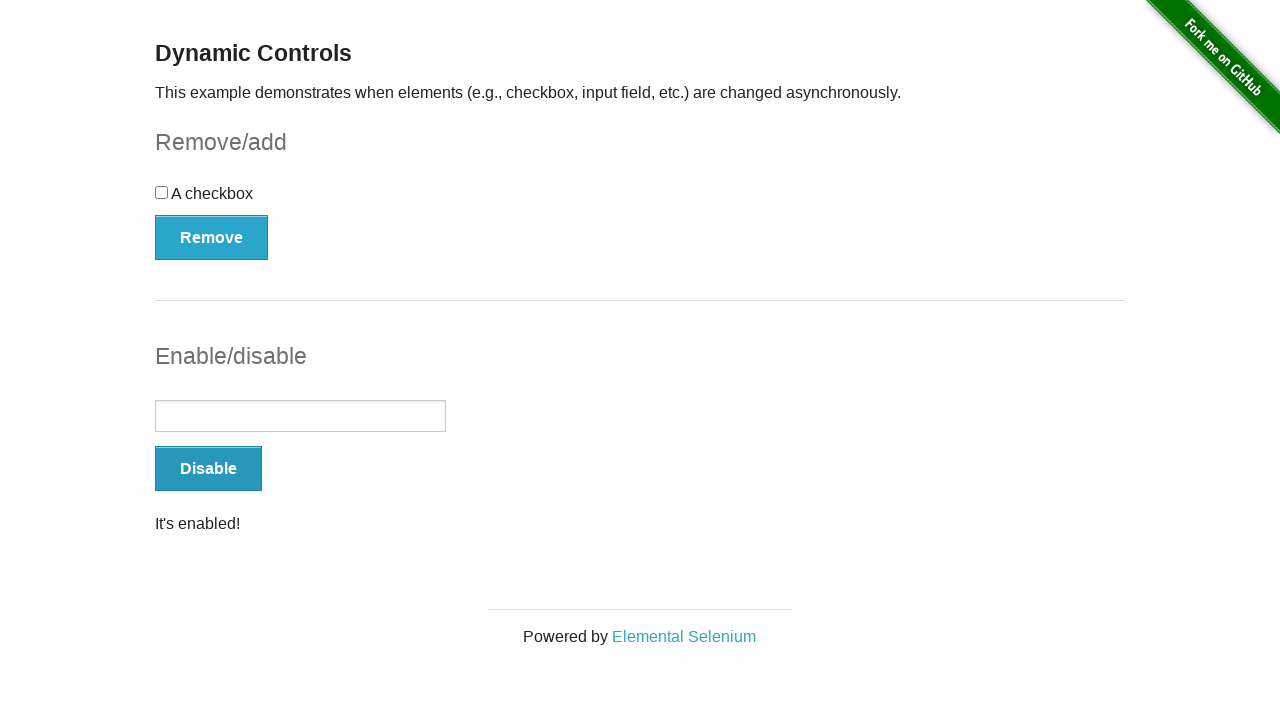

Entered text 'Hello' in the input field on input[type='text']
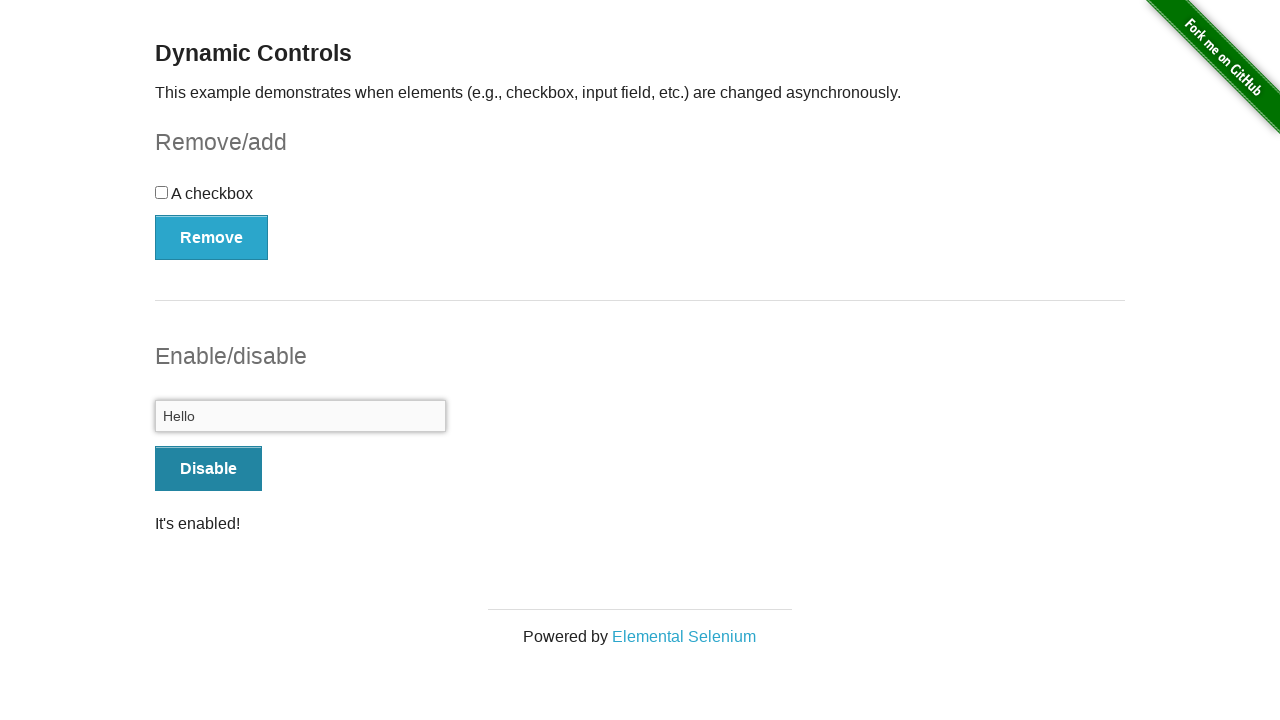

Clicked the swap/disable button at (208, 469) on button[onclick='swapInput()']
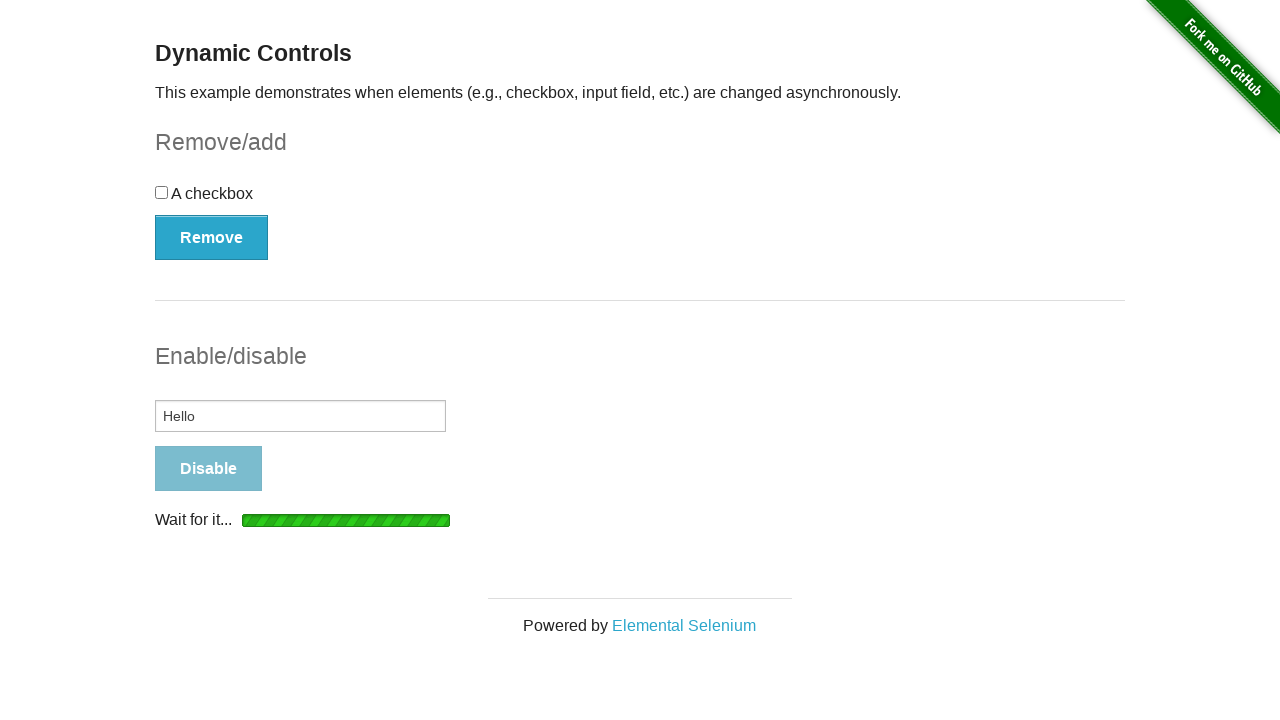

Success message appeared after swapping input field
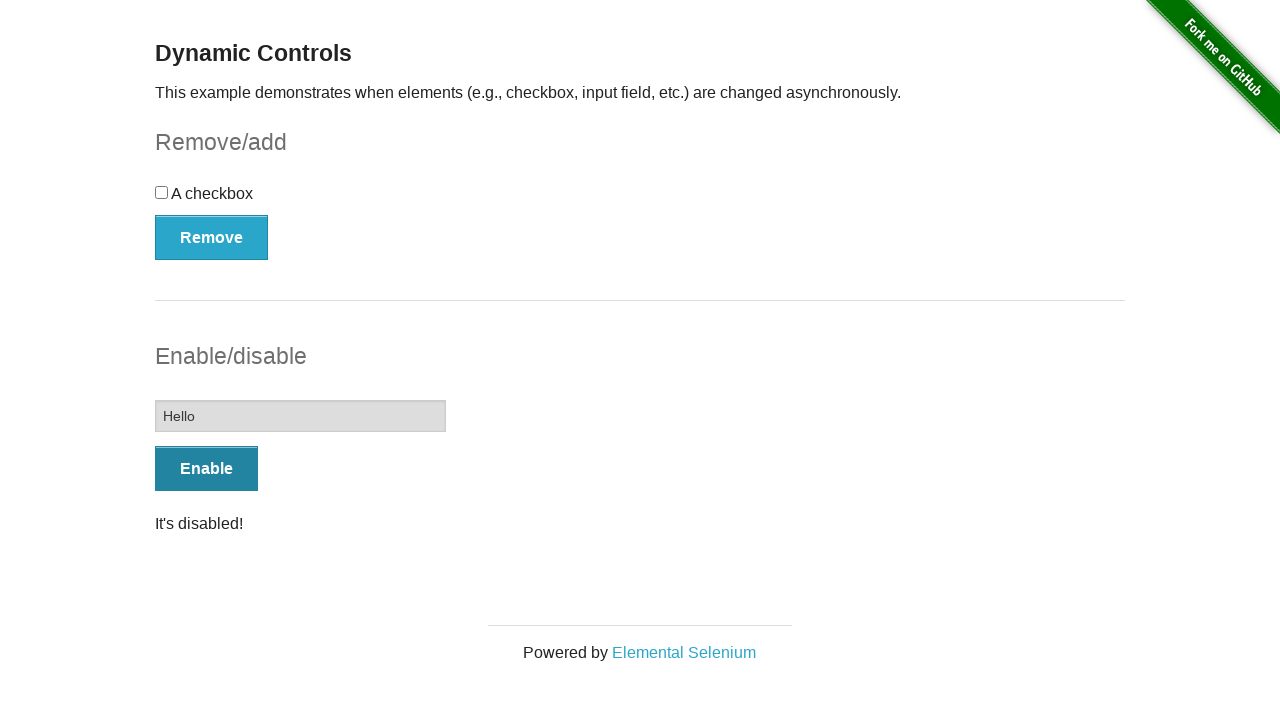

Verified element is present with text value: None
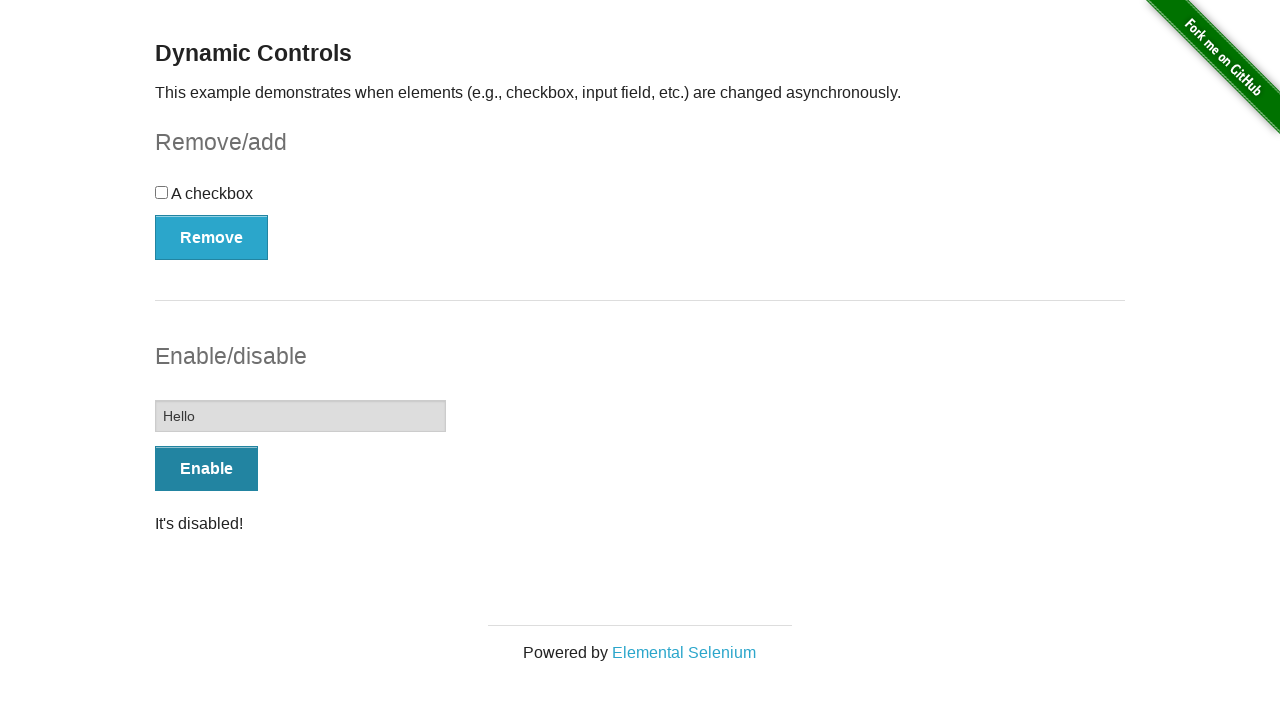

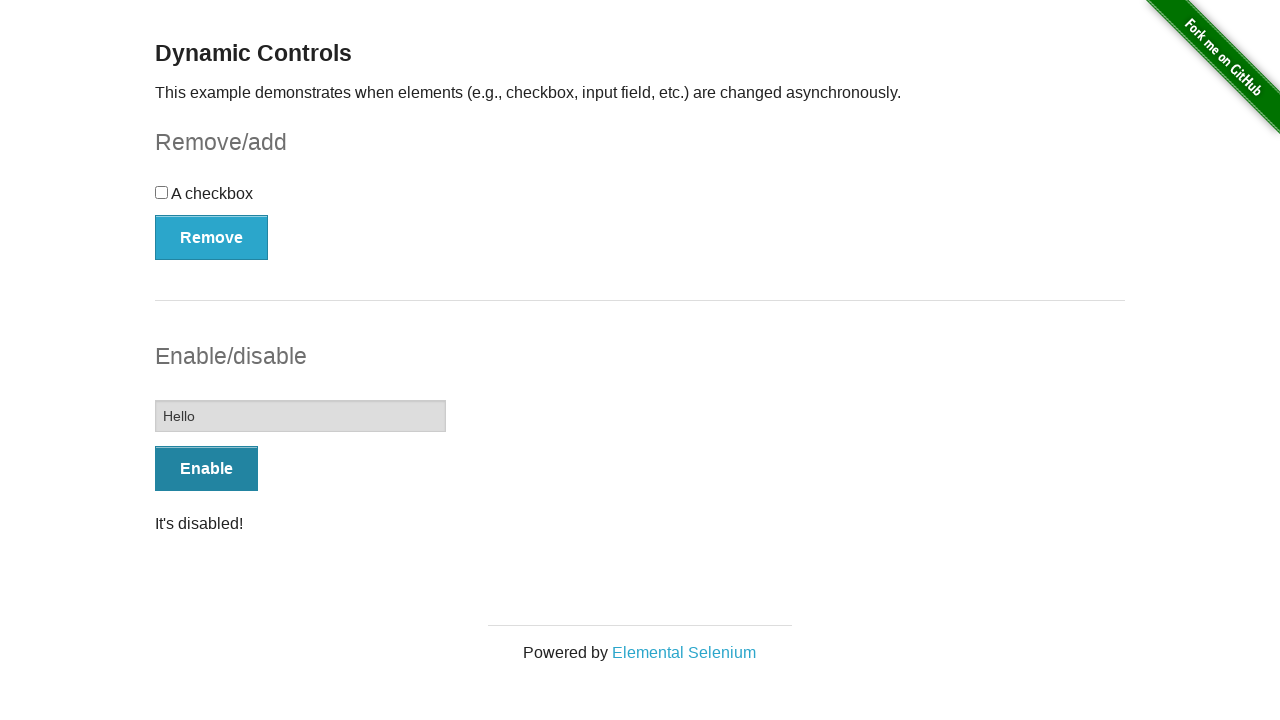